Tests store search functionality by searching for "gaming" and verifying results are displayed

Starting URL: https://kodilla.com/pl/test/store

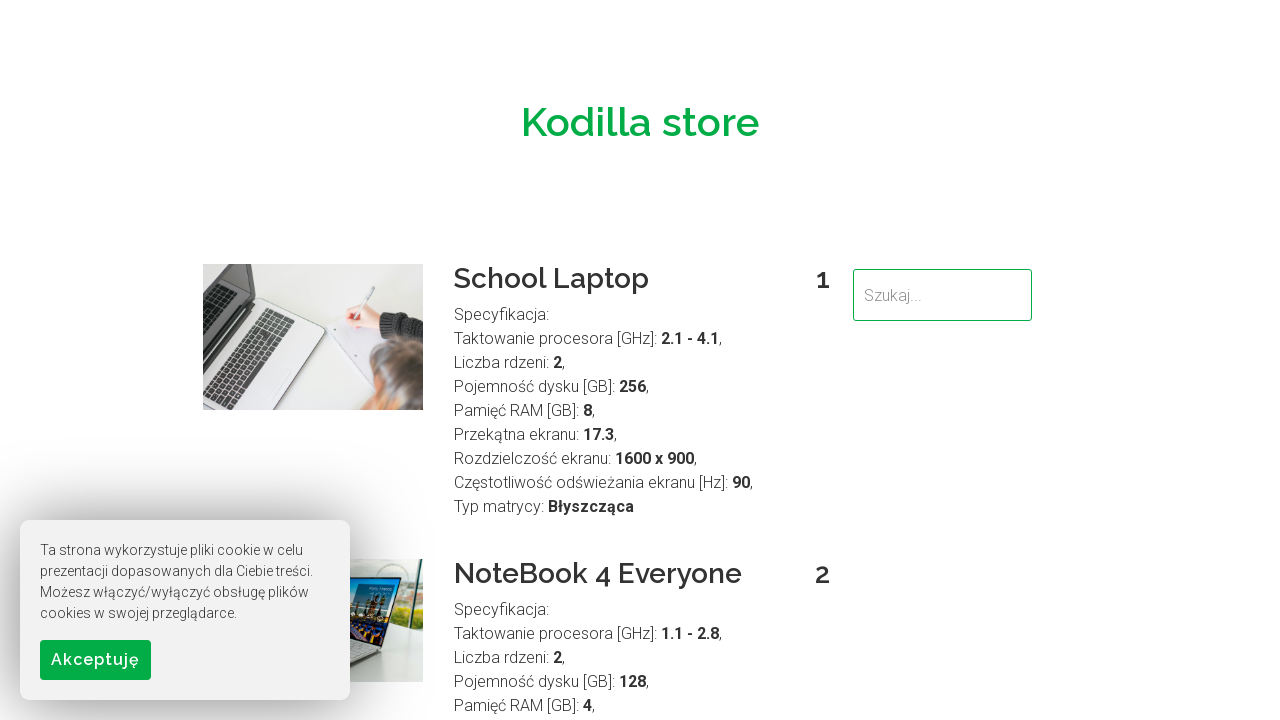

Filled search field with 'gaming' on input[type='search'], input[name='search'], #search
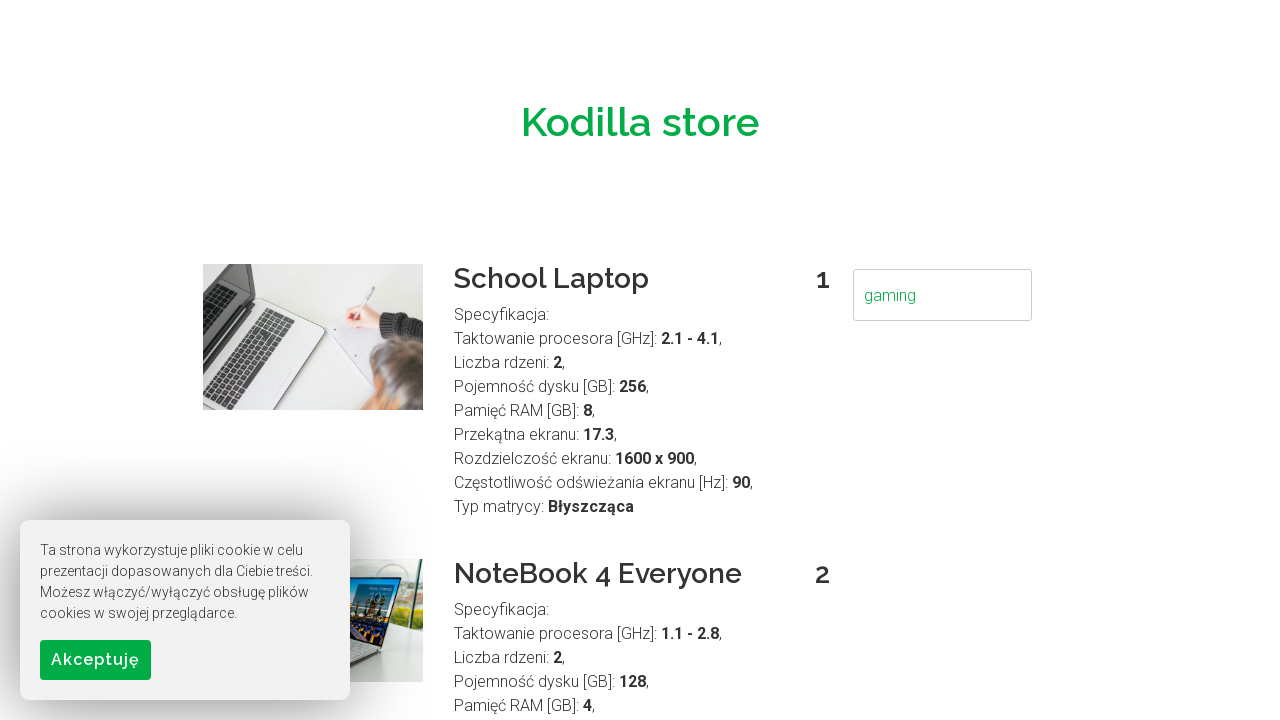

Clicked search button to submit query at (96, 660) on button[type='submit'], input[type='submit'], .search-button, #search-button
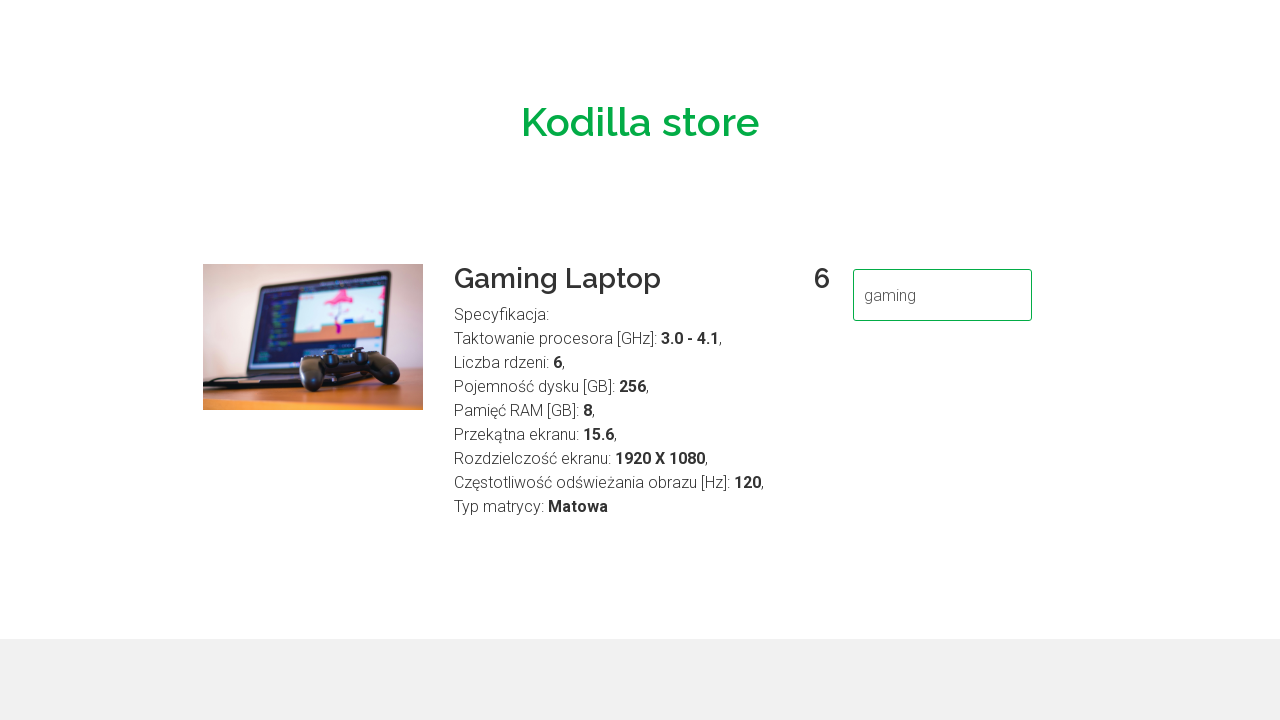

Waited for search results to load
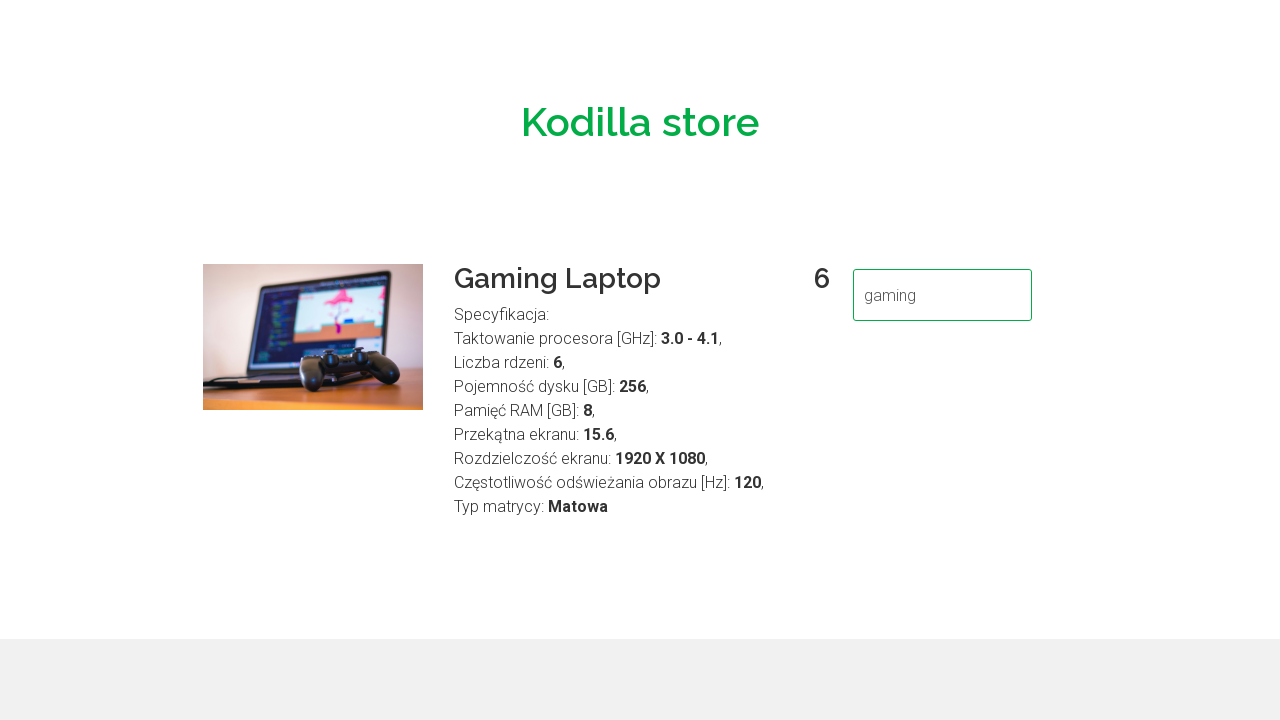

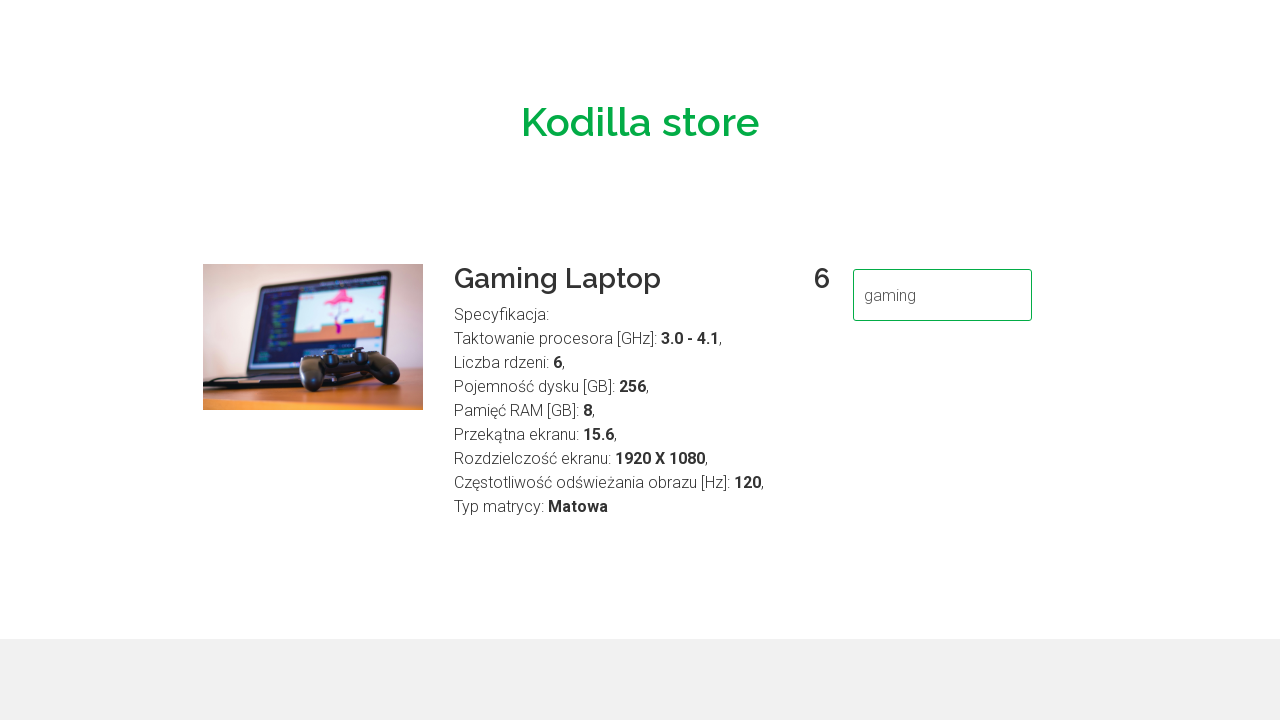